Tests that clicking the Email column header sorts the email values in ascending alphabetical order

Starting URL: http://the-internet.herokuapp.com/tables

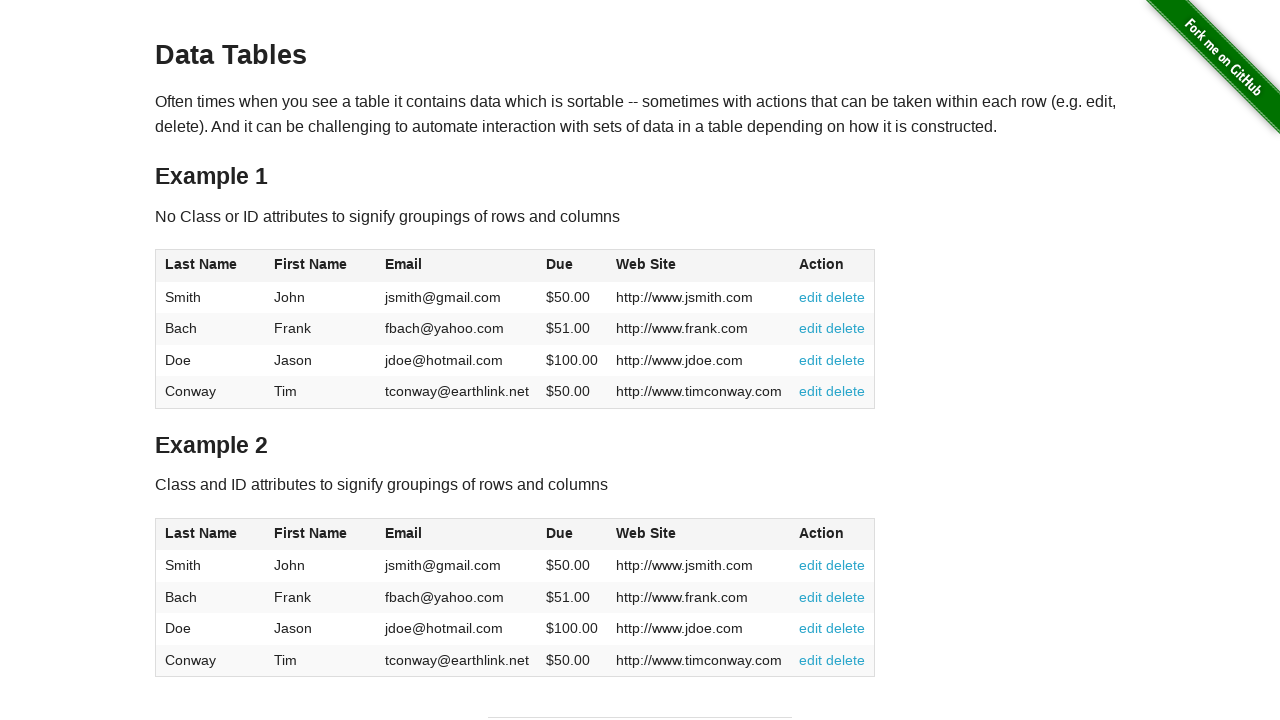

Clicked Email column header to sort in ascending order at (457, 266) on #table1 thead tr th:nth-of-type(3)
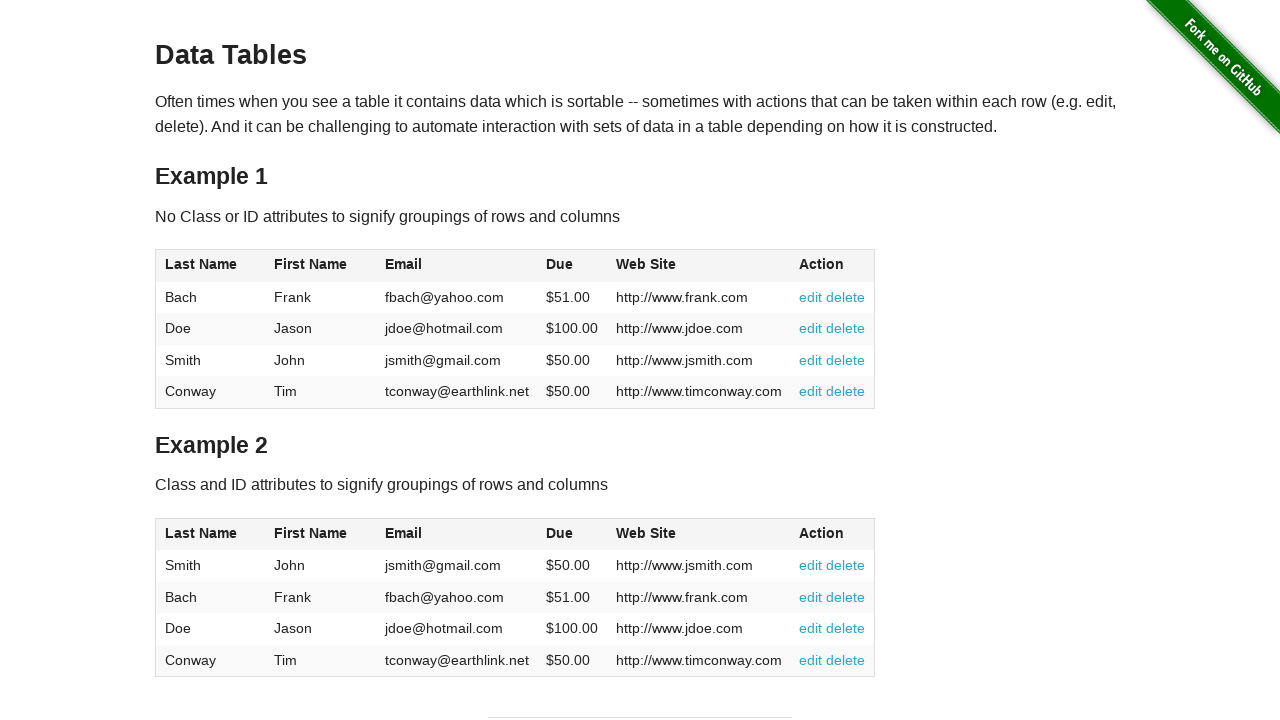

Email column cells loaded after sorting
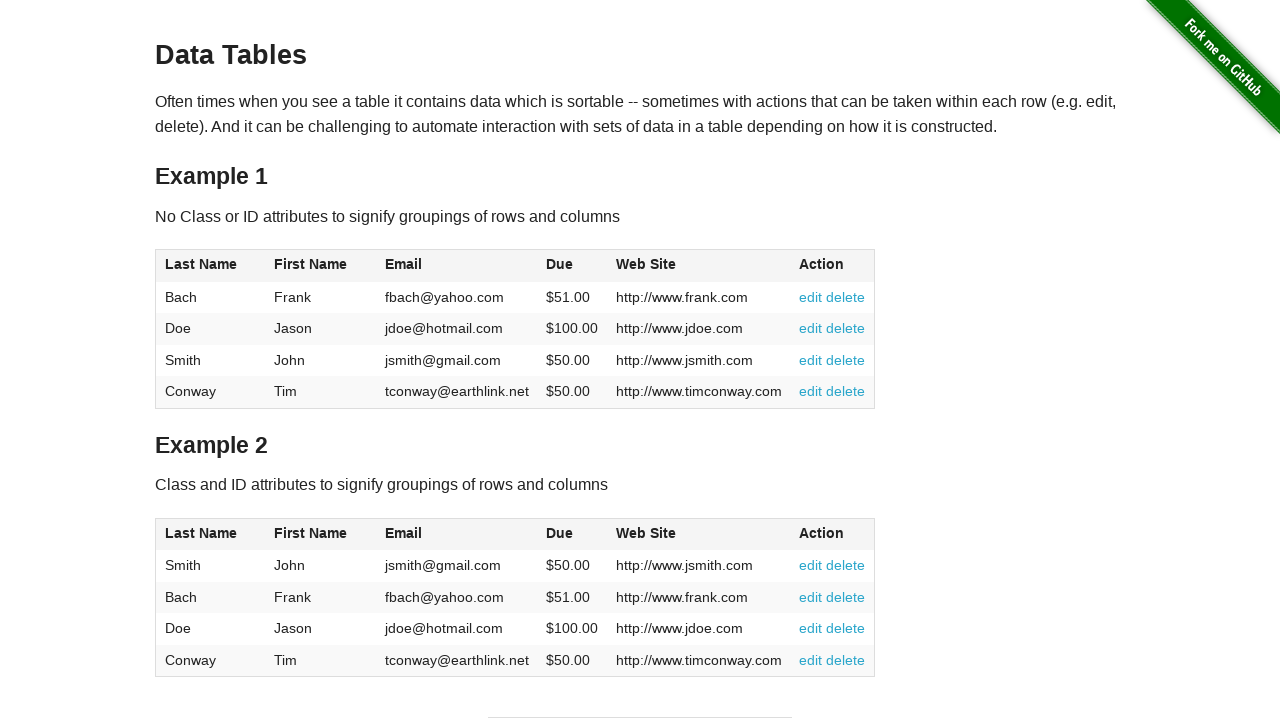

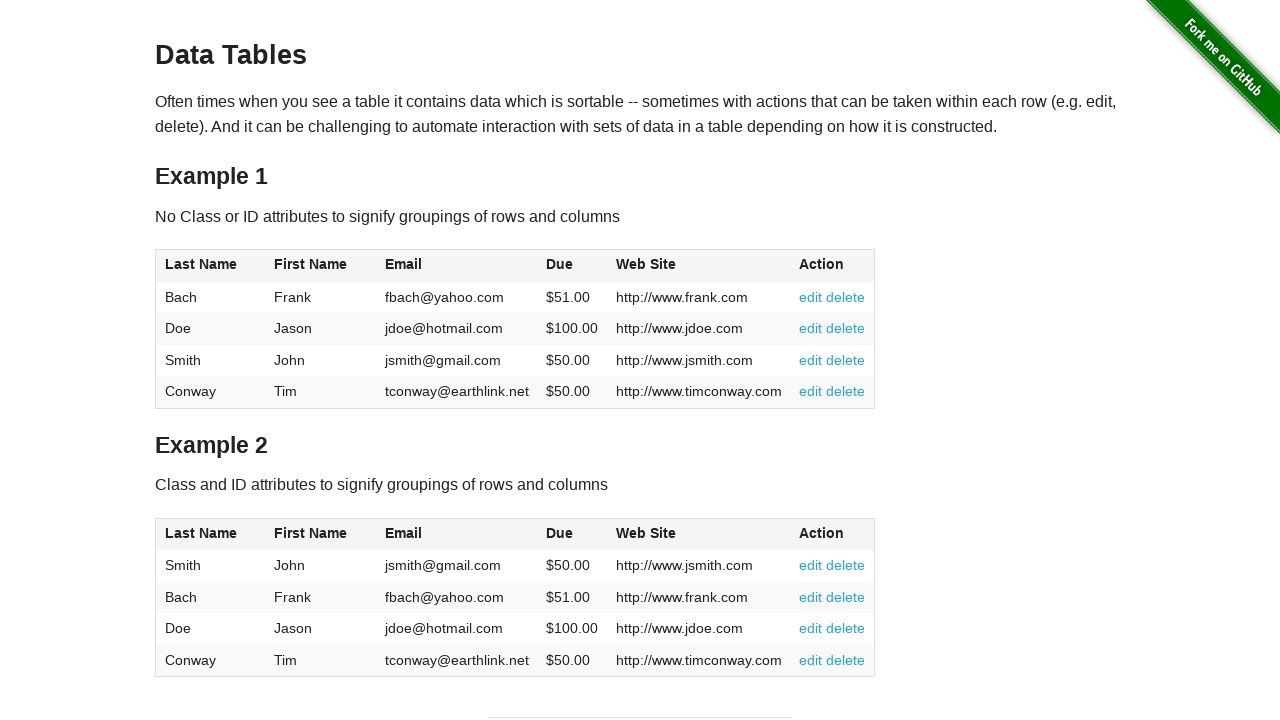